Tests the bus ticket search functionality on Abhibus by entering source city (Coimbatore), destination city (Chennai), selecting a travel date, and clicking the search button.

Starting URL: https://www.abhibus.com/bus-ticket-booking

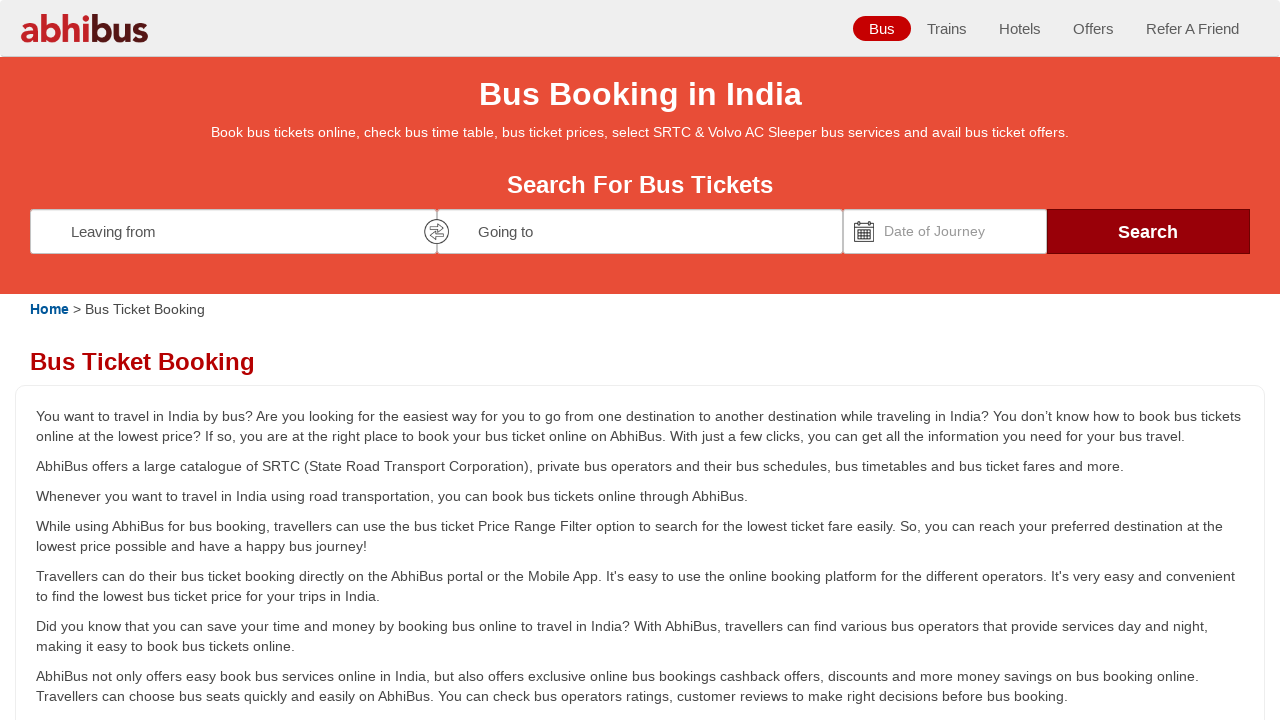

Filled source city field with 'Coimbatore' on #source
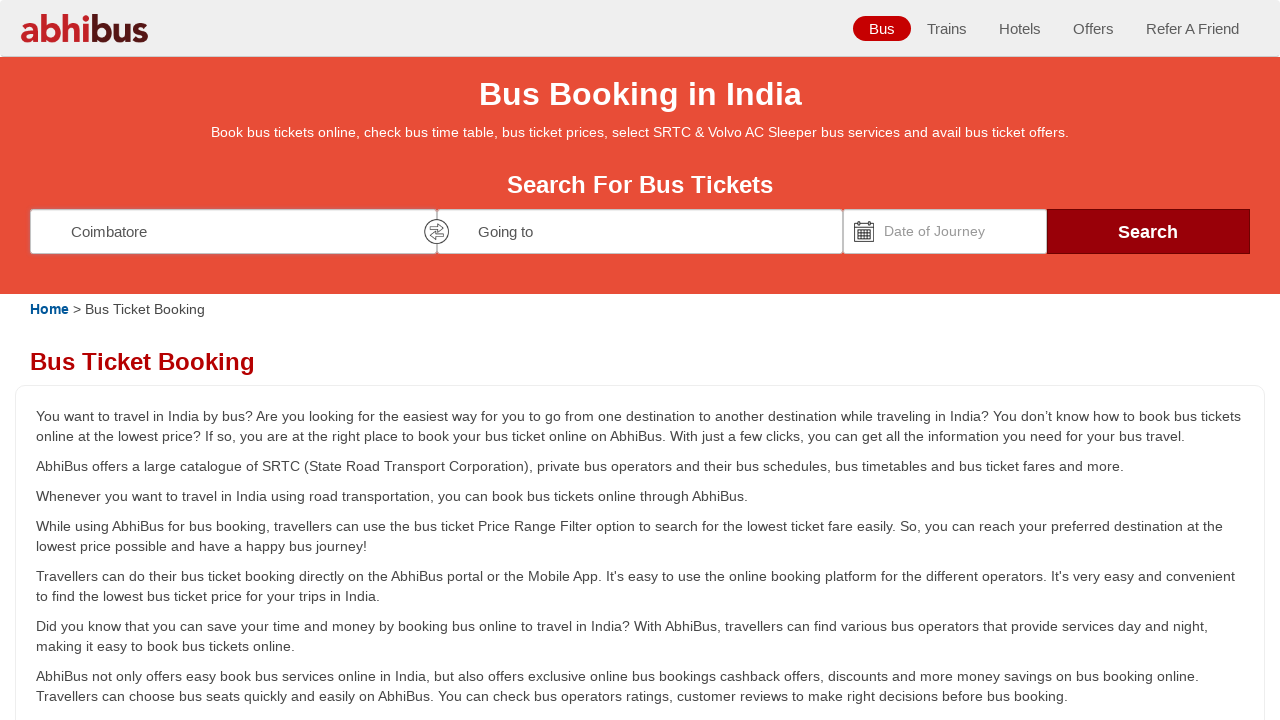

Waited 2 seconds for source city suggestions to appear
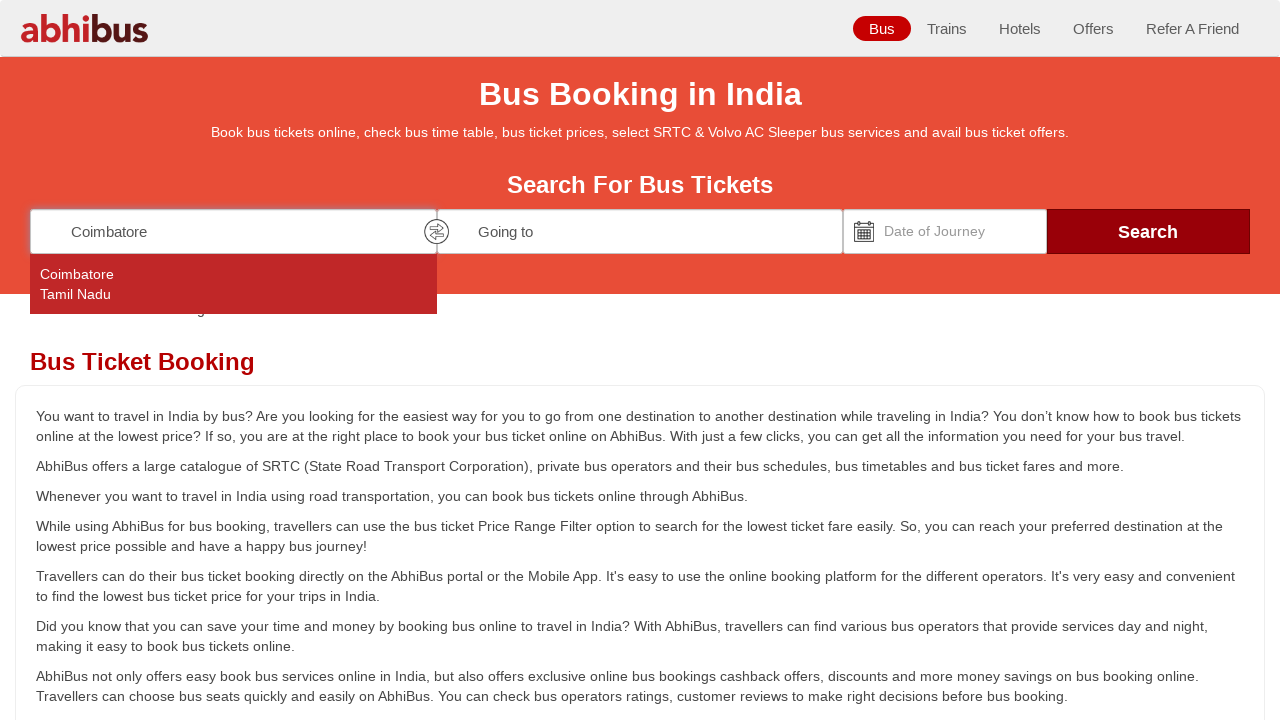

Pressed Enter to select 'Coimbatore' as source city on #source
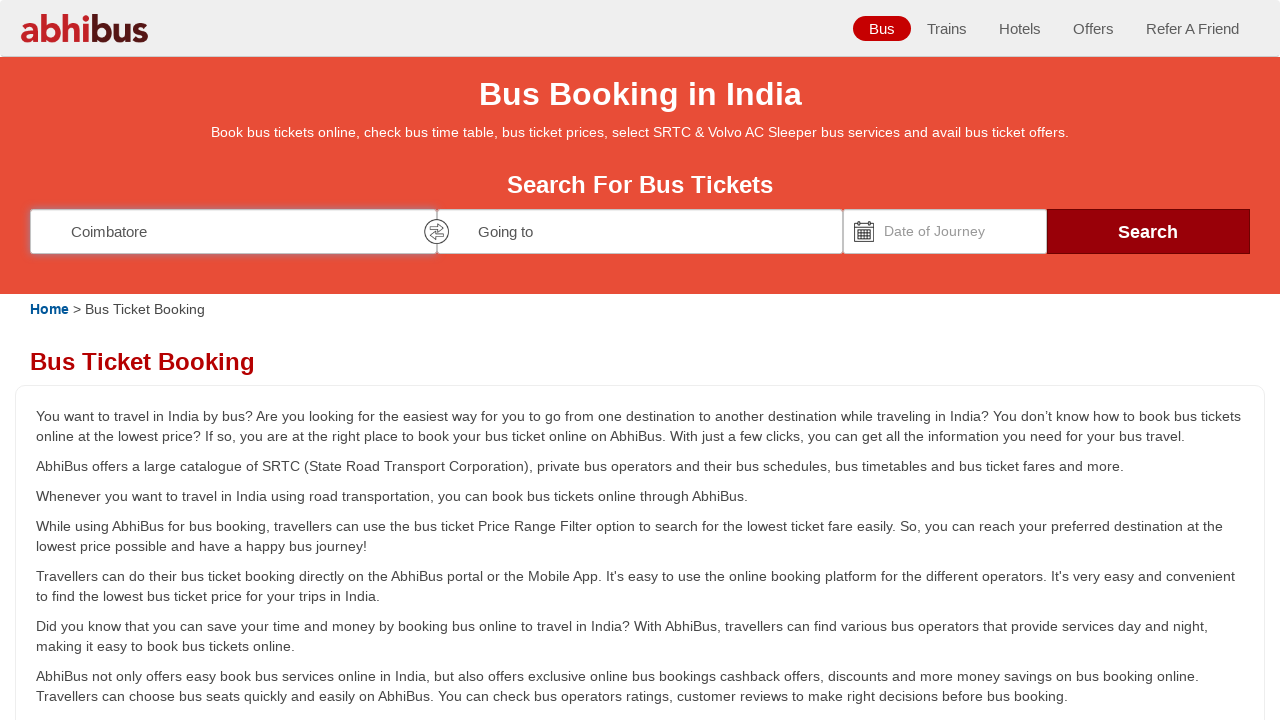

Filled destination city field with 'Chennai' on #destination
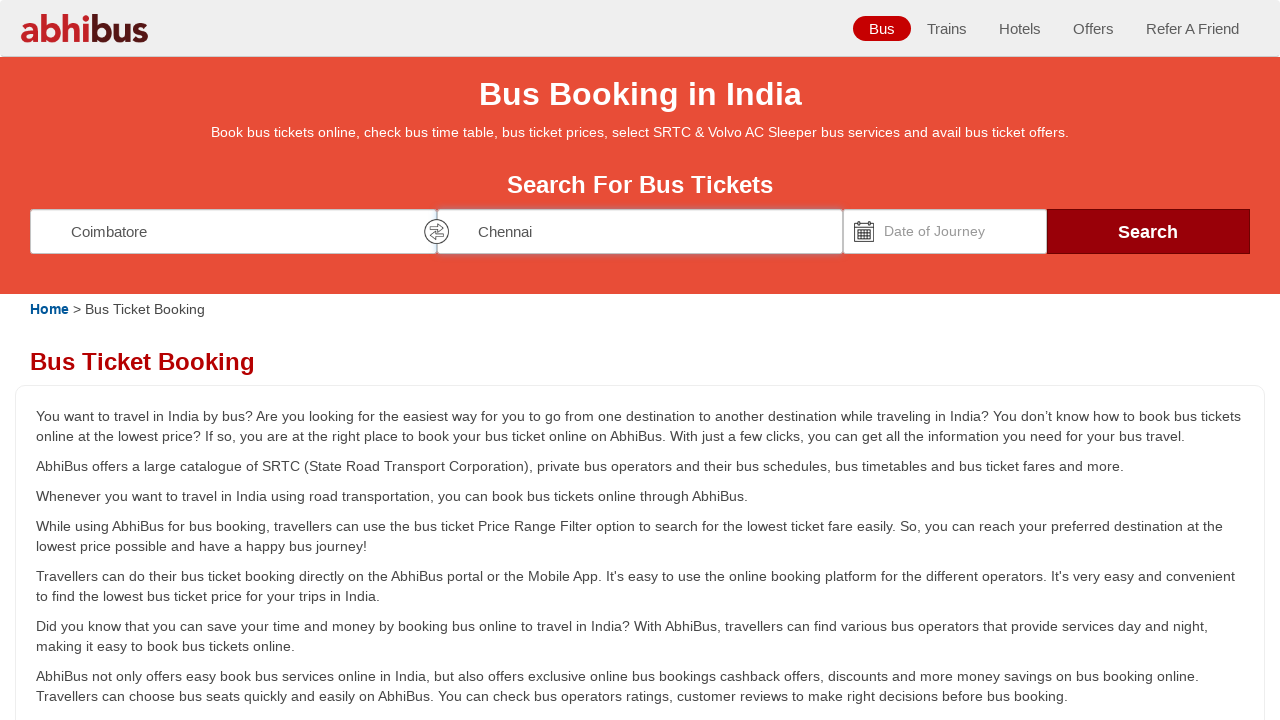

Waited 2 seconds for destination city suggestions to appear
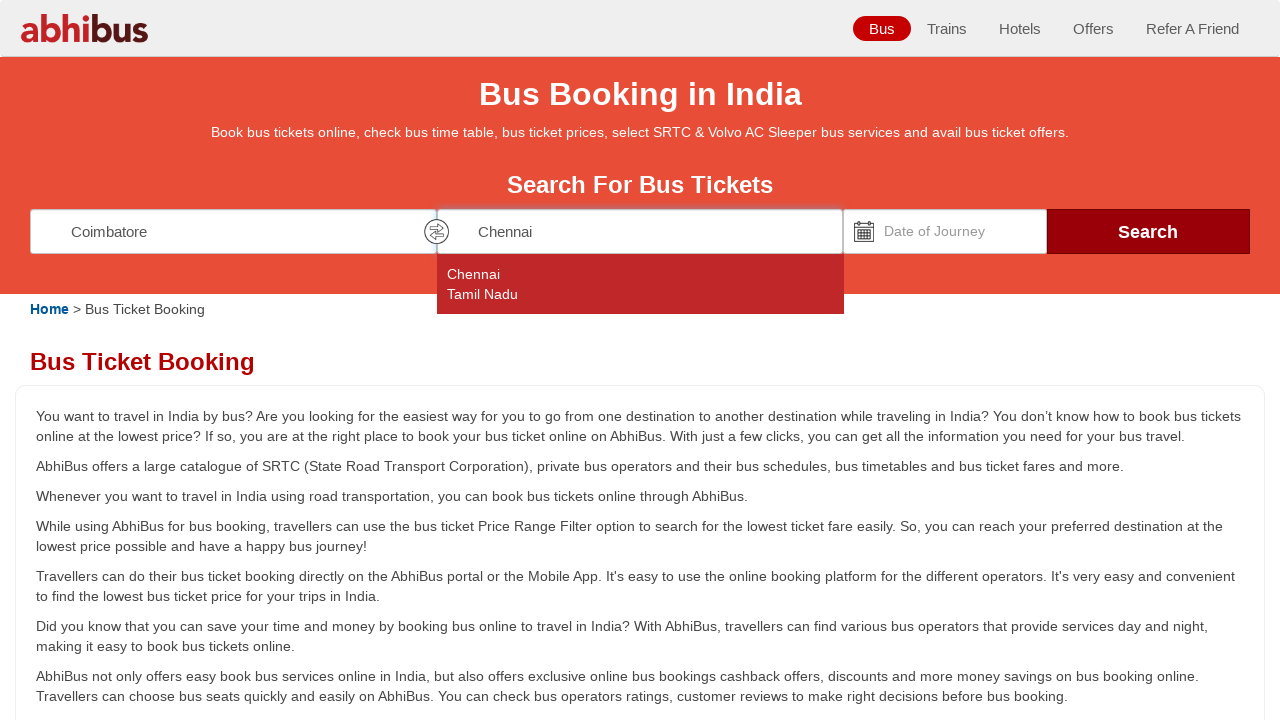

Pressed Enter to select 'Chennai' as destination city on #destination
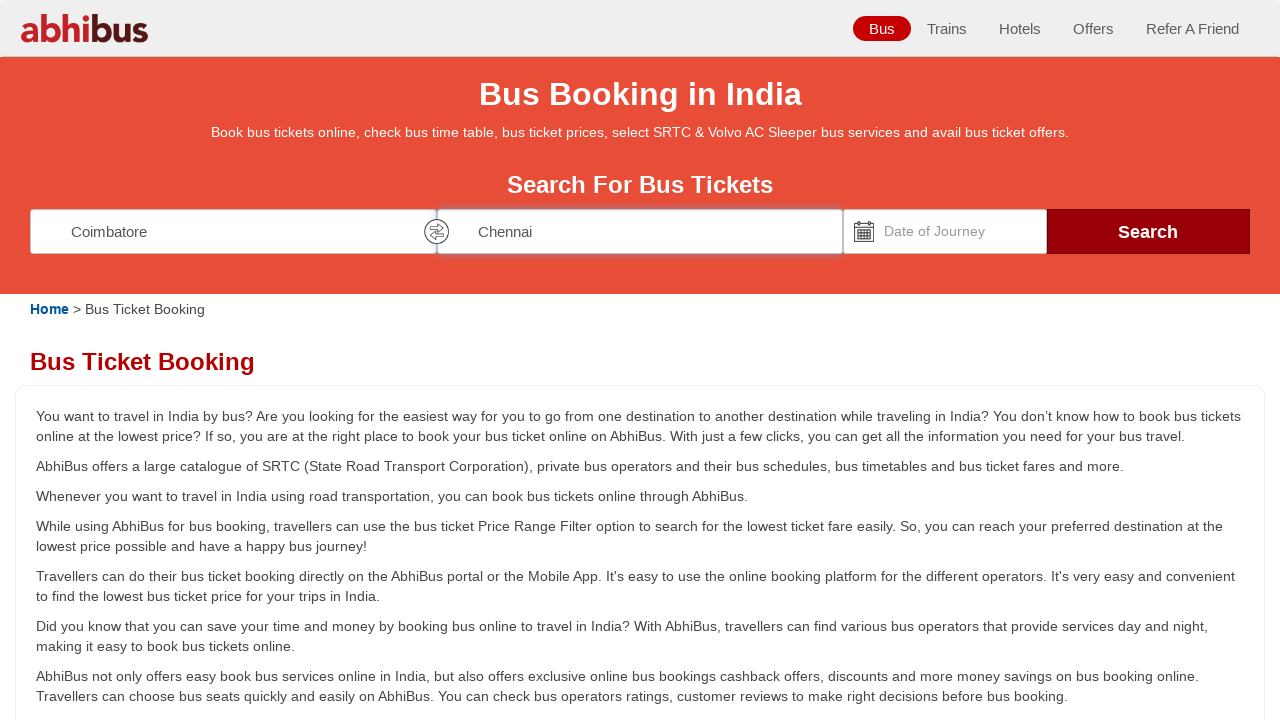

Clicked on date picker field at (945, 231) on #datepicker1
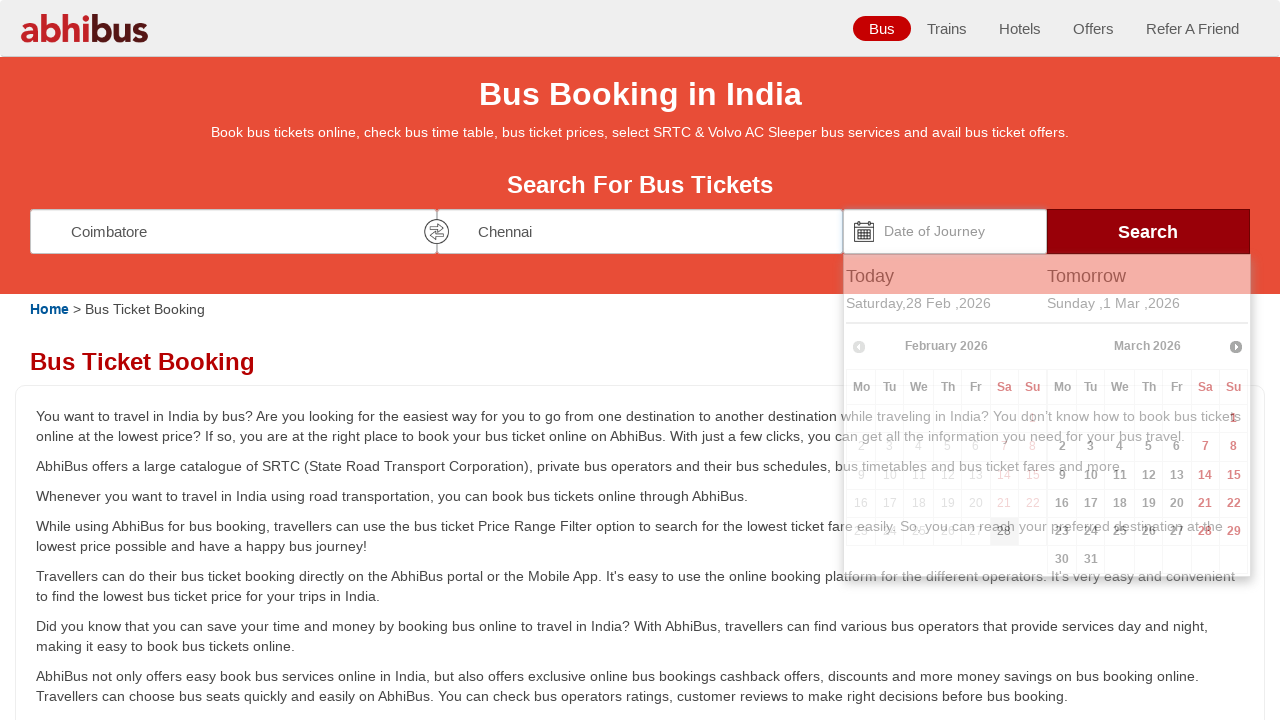

Set travel date to '15-06-2025' using JavaScript
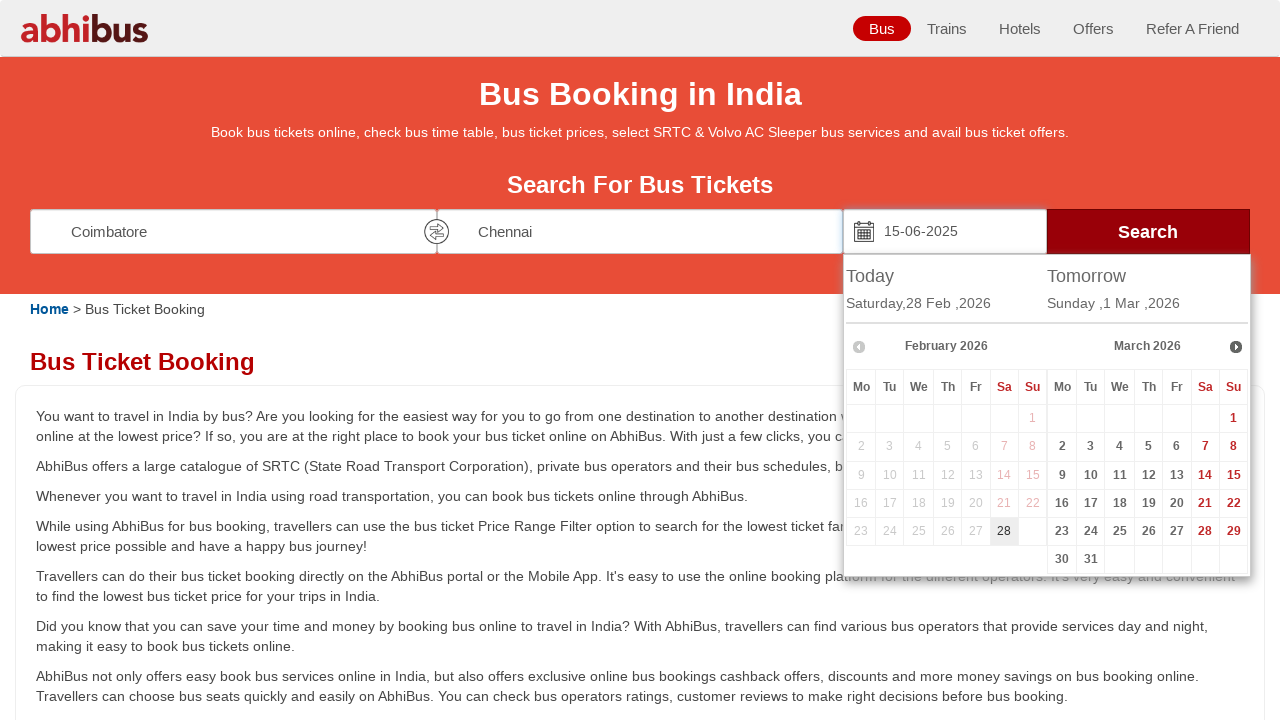

Clicked search button to find bus tickets at (1148, 231) on #seo_search_btn
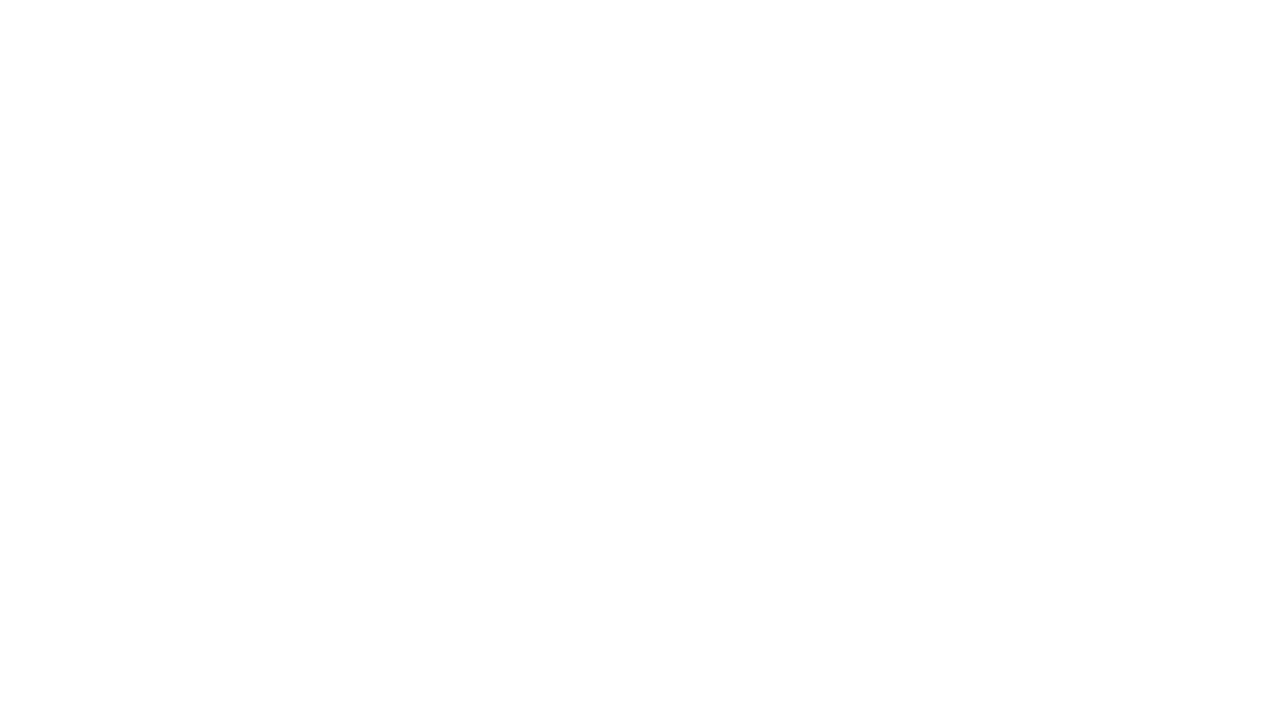

Waited for search results page to load completely
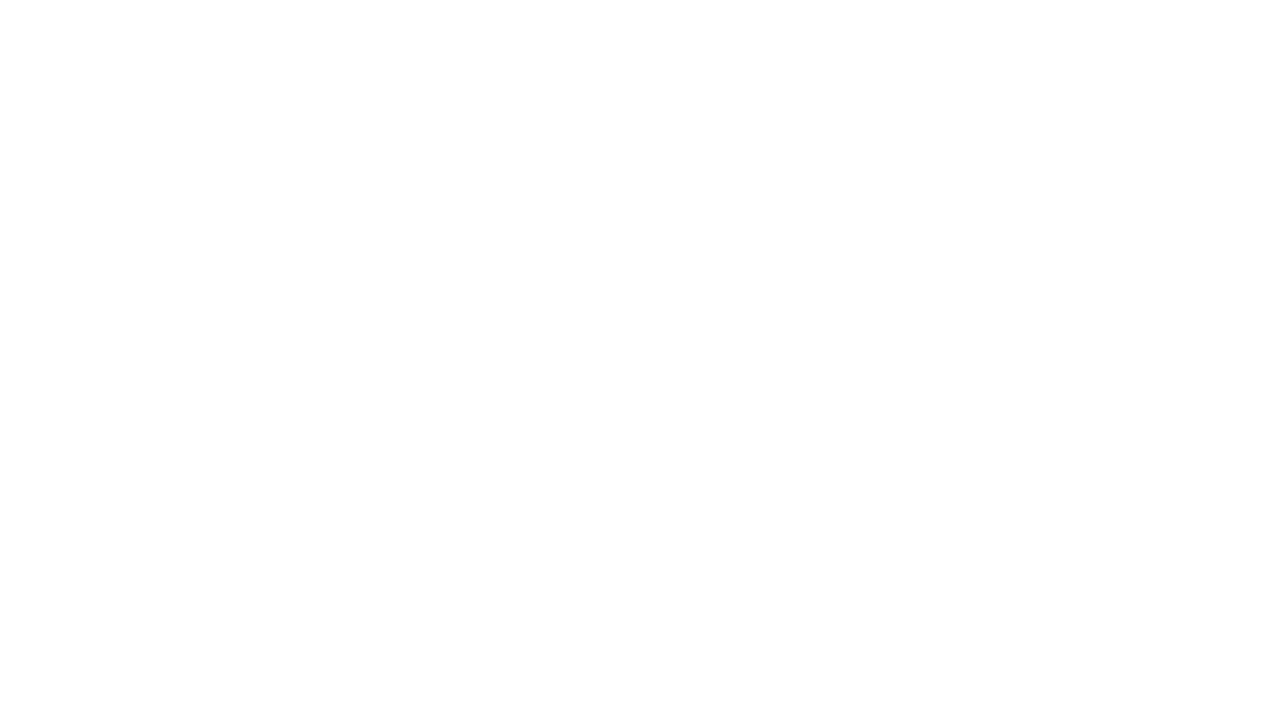

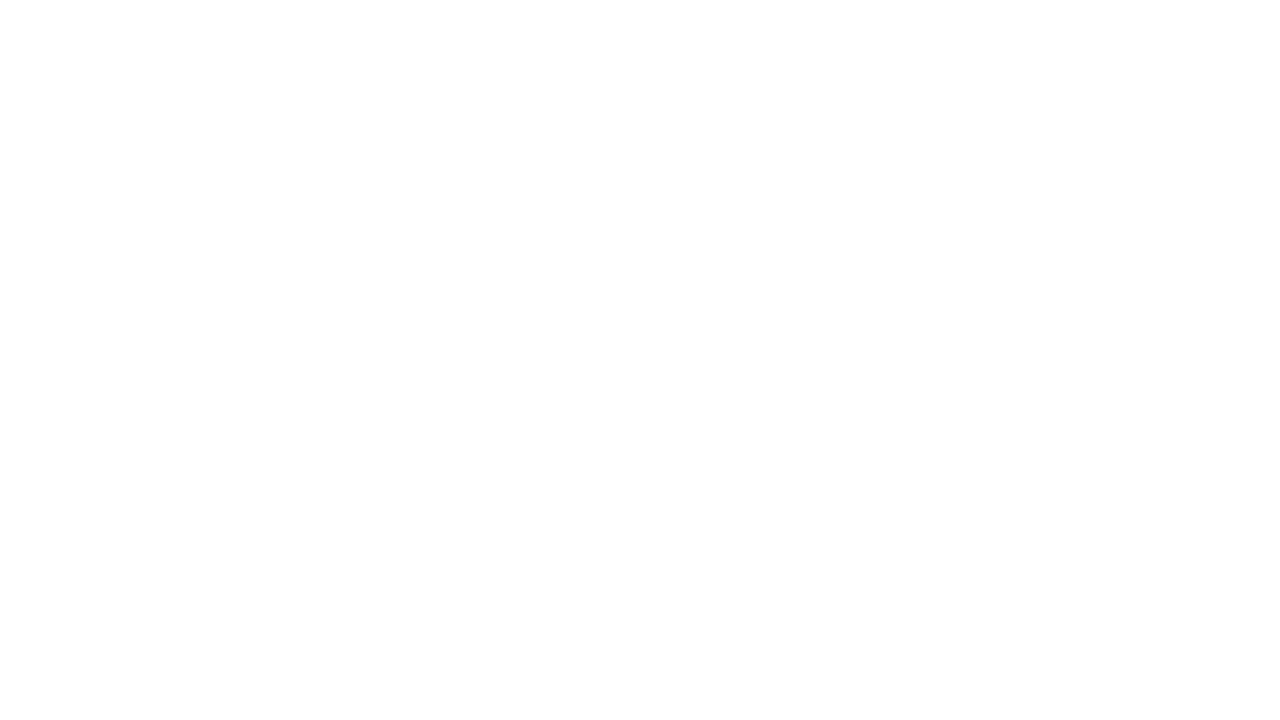